Tests that the Browse Languages page displays correct table headers including Language, Author, Date, Comments, and Rate

Starting URL: http://99-bottles-of-beer.net/lyrics.html

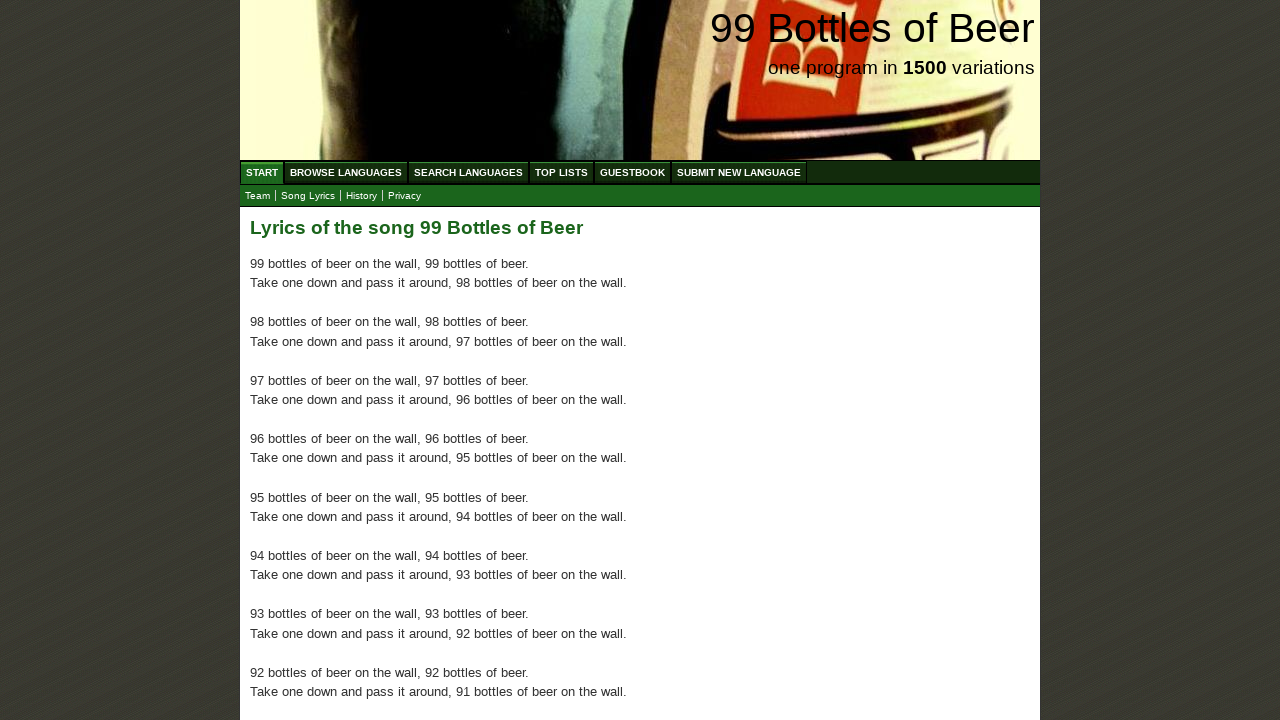

Clicked on Browse Languages menu at (346, 172) on xpath=//ul[@id='menu']/li/a[@href='/abc.html']
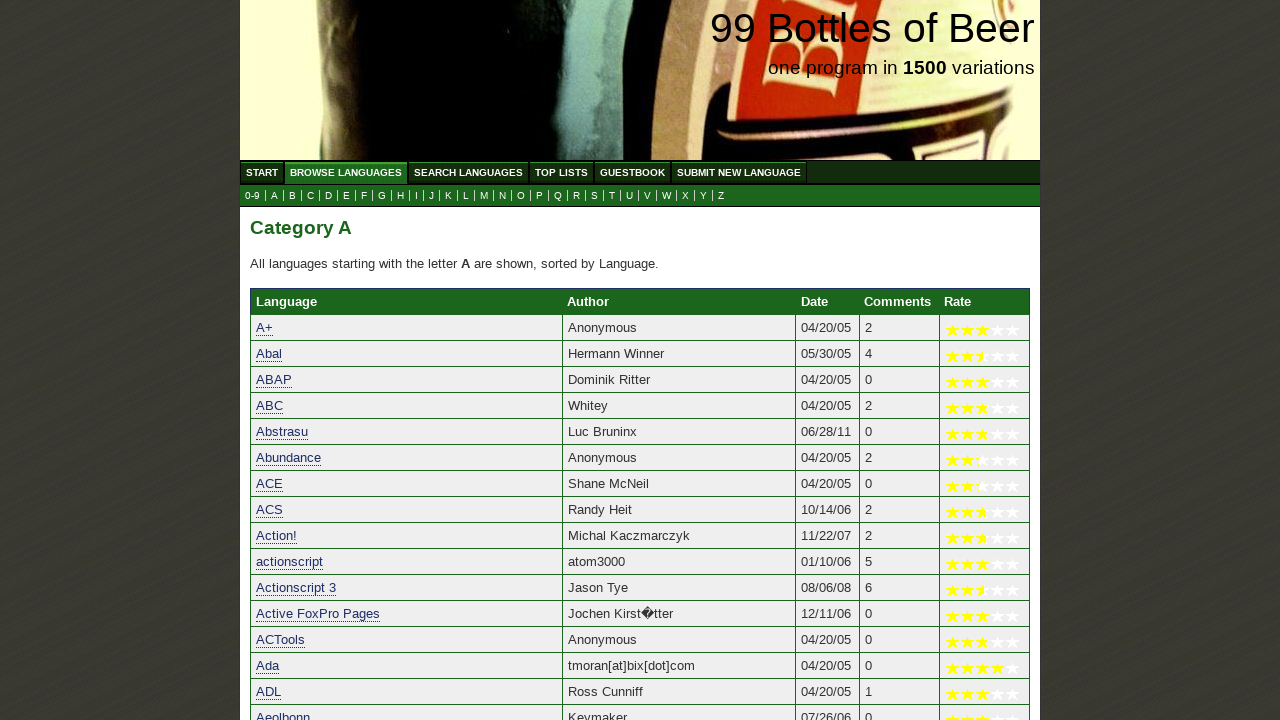

Table headers loaded on Browse Languages page
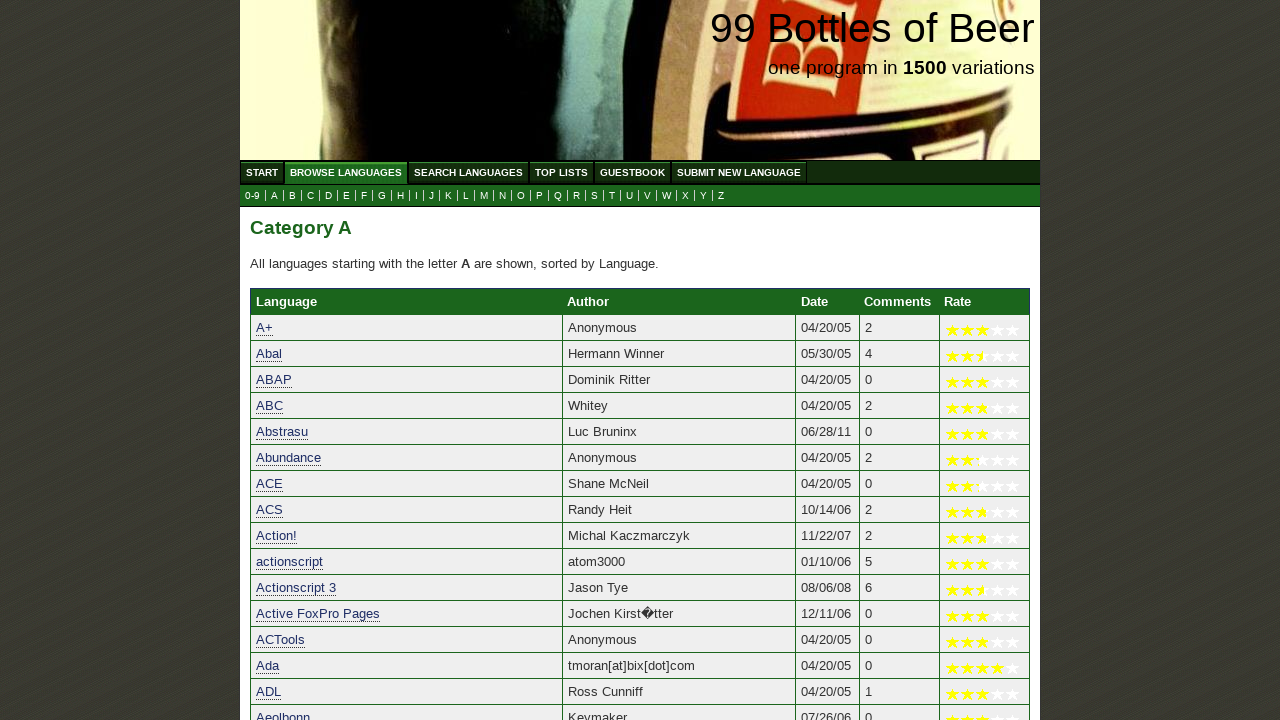

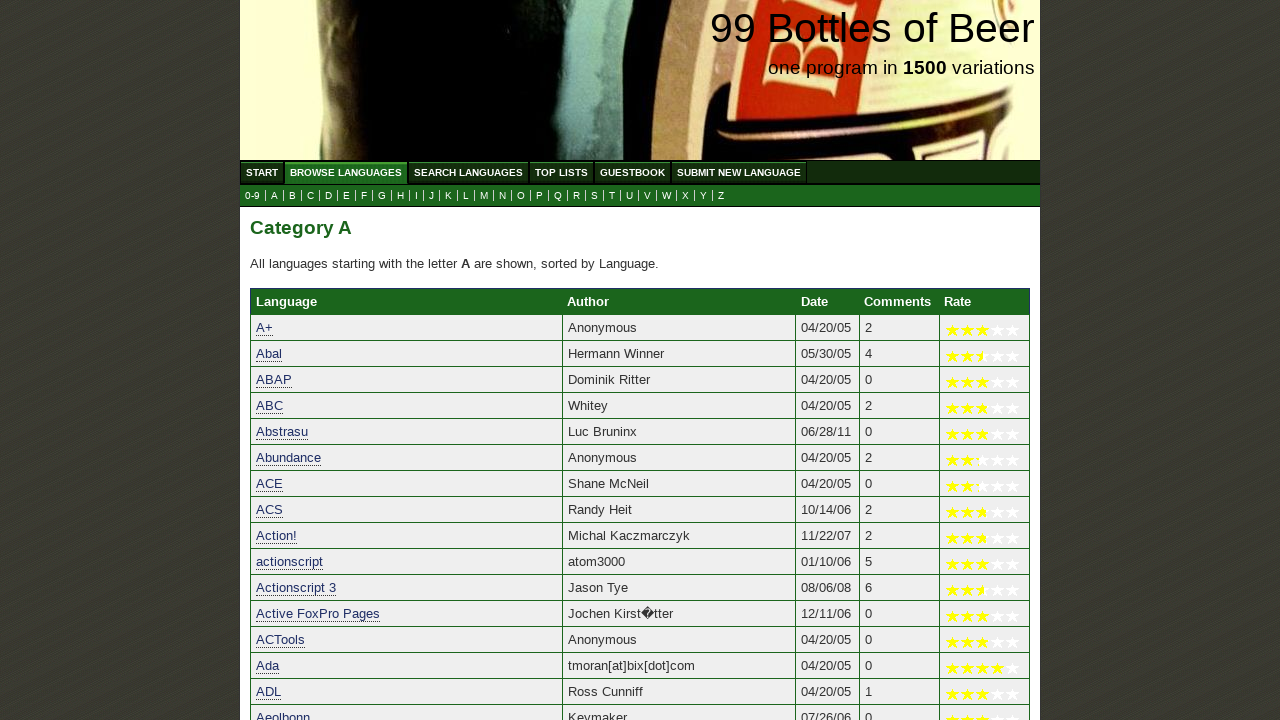